Tests navigating to the Petstock partner service from the Woolworths website by clicking on "Everyday & Other Services" and selecting the Petstock link.

Starting URL: http://www.woolworths.com.au/

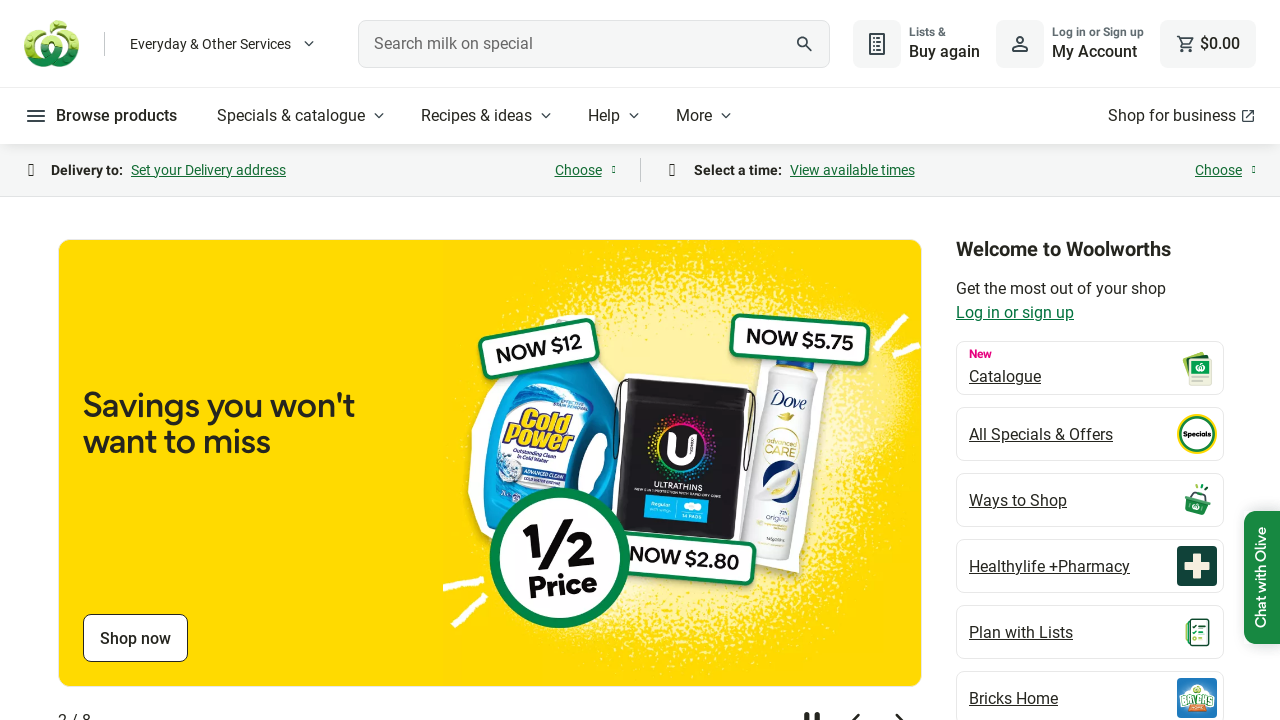

Clicked 'Everyday & Other Services' button at (224, 44) on internal:role=button[name="Everyday & Other Services"i]
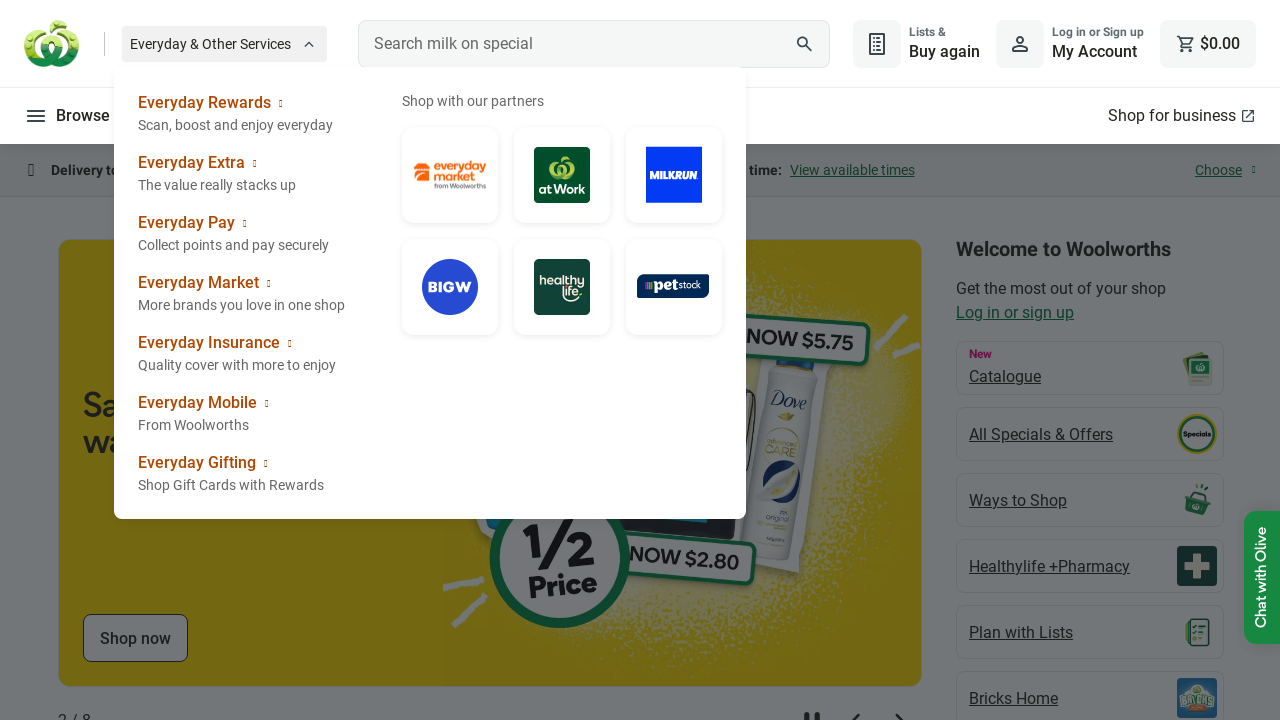

Partner links loaded in 'Everyday & Other Services' section
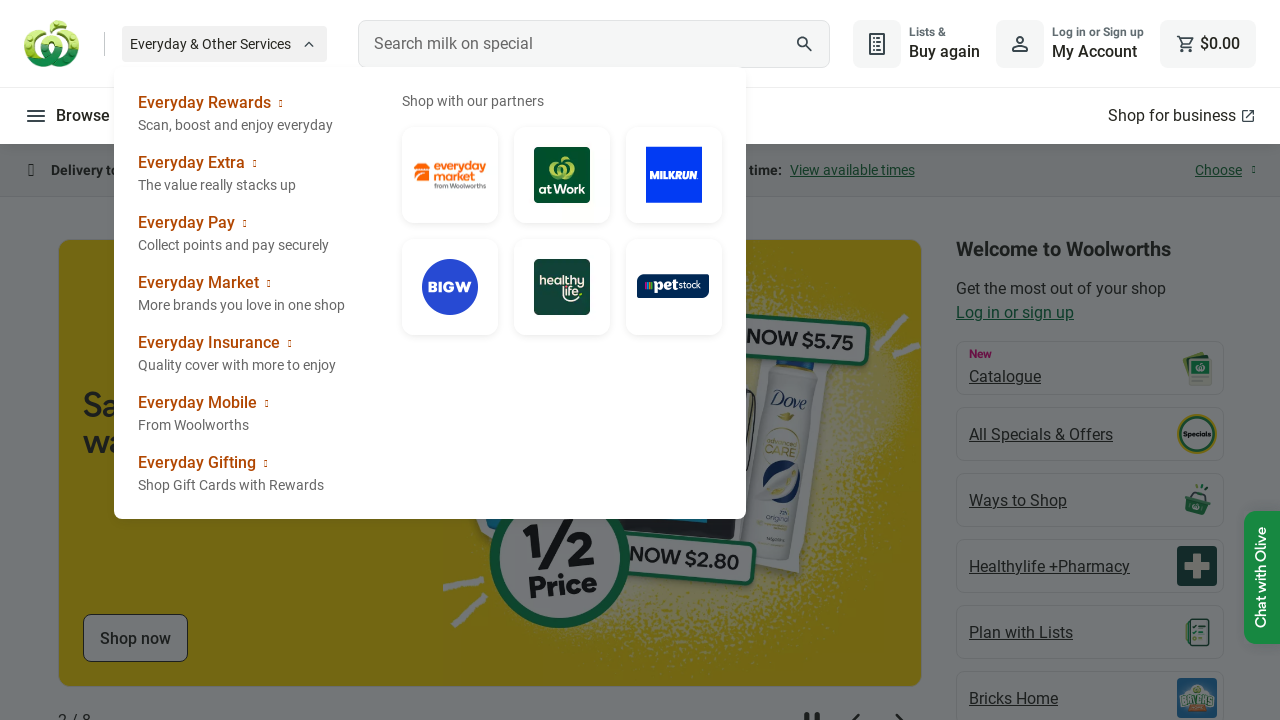

Clicked Petstock partner link at (674, 286) on xpath=//section[@class='wx-header__everyday-partners-list']/a/img >> nth=5
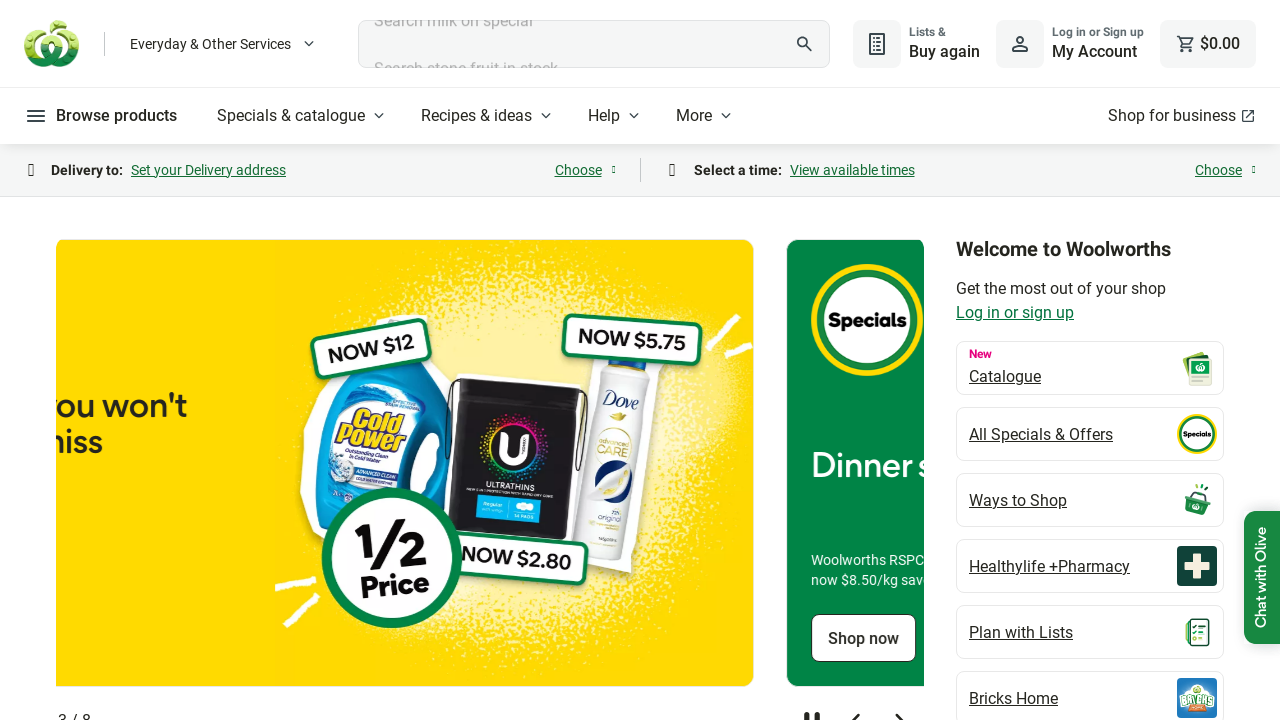

Petstock page loaded in new tab
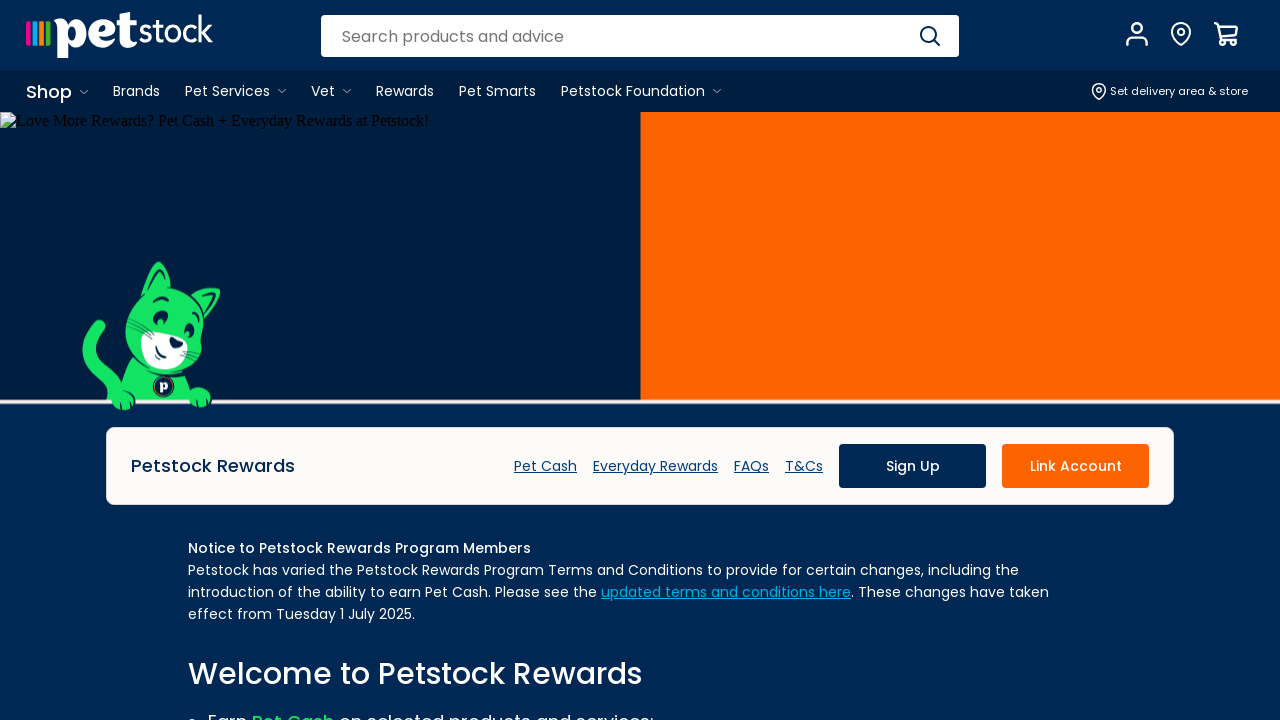

Closed Petstock tab
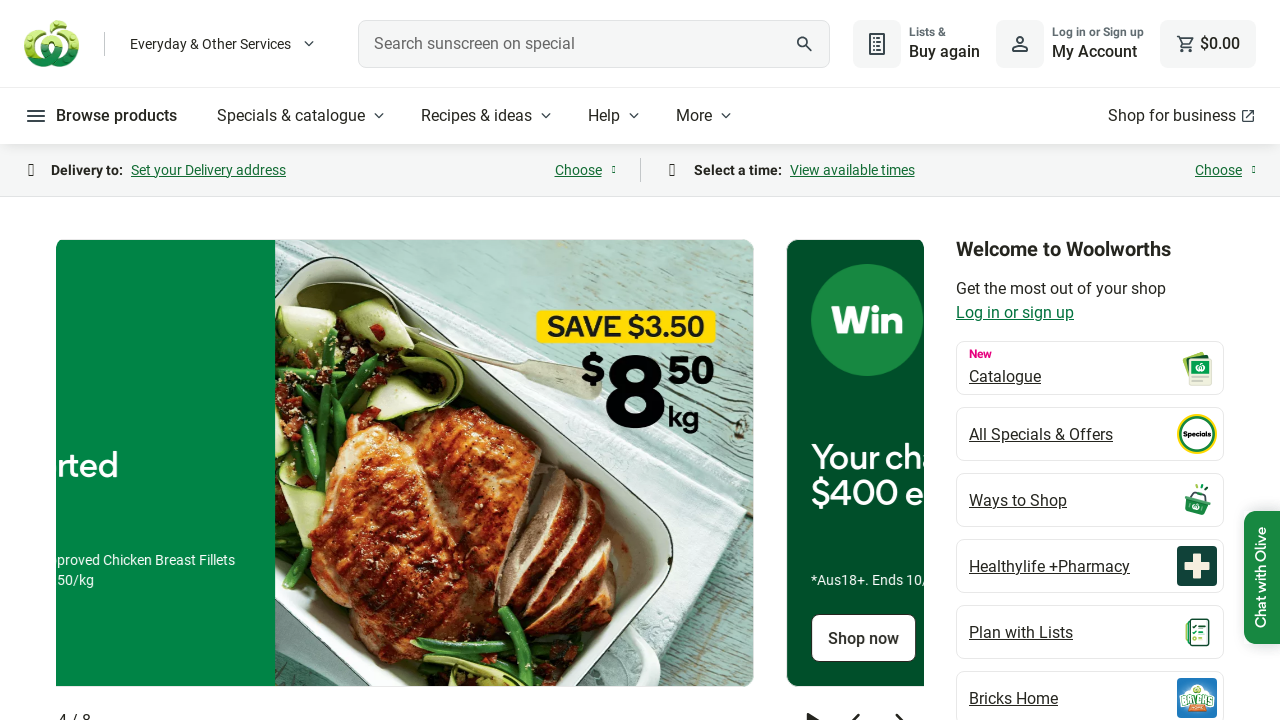

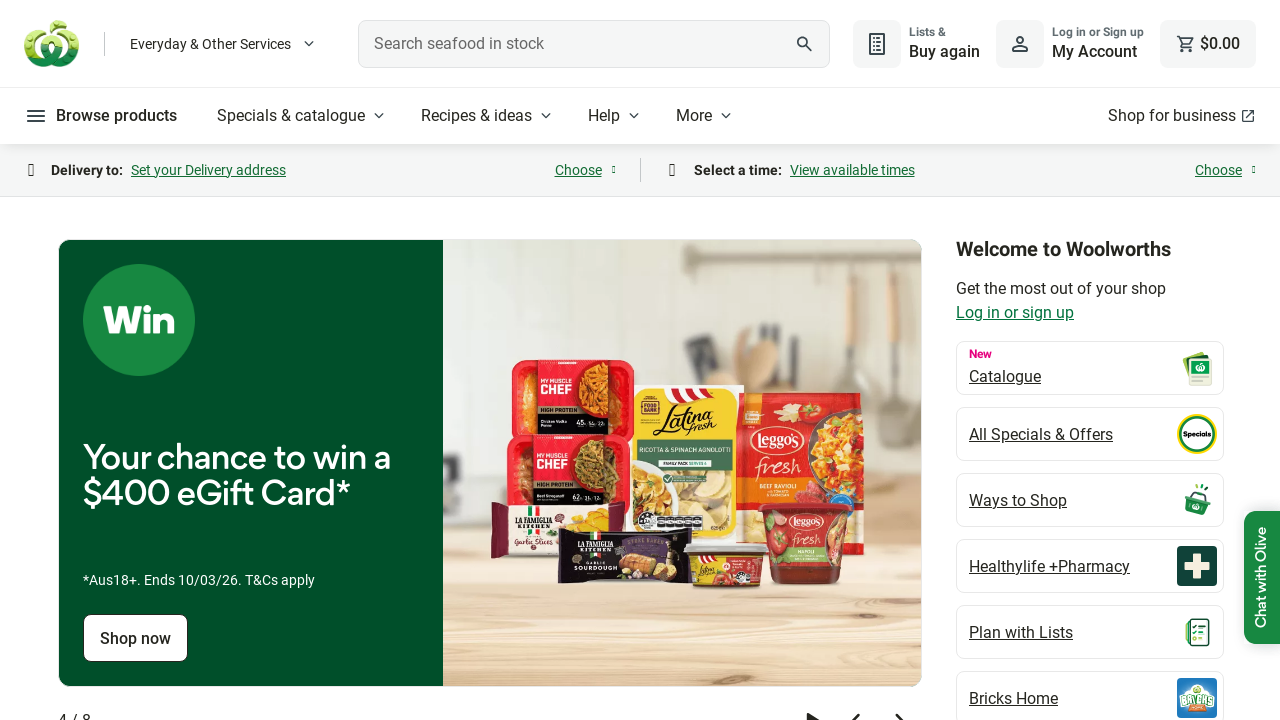